Tests XPath element selection by locating an input field with specific name and type attributes, then filling it with text

Starting URL: https://www.hyrtutorials.com/p/add-padding-to-containers.html

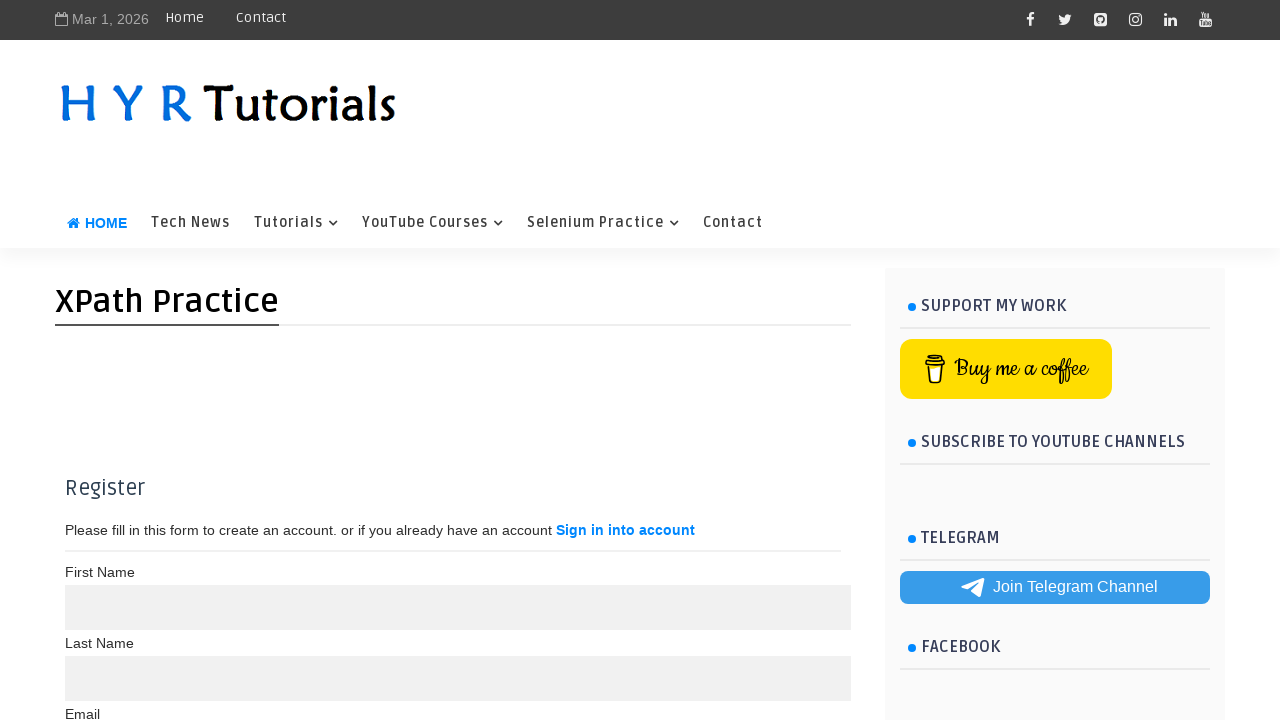

Scrolled down the page by 300 pixels
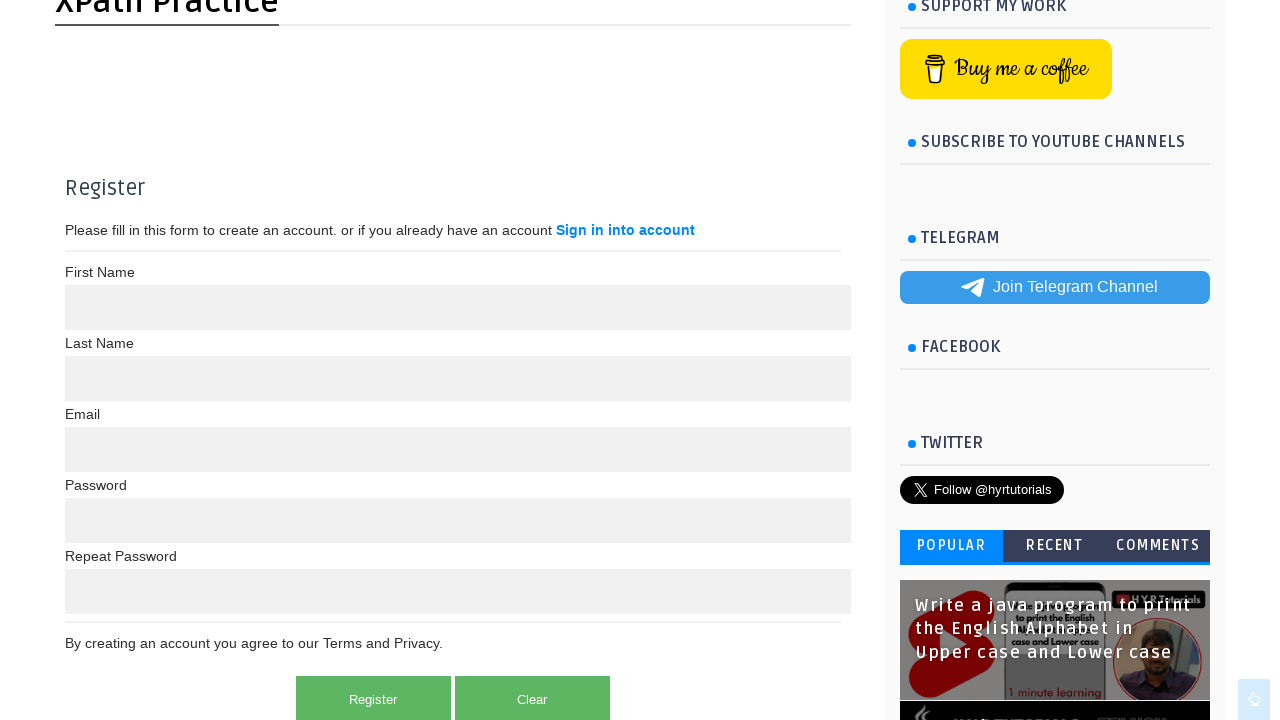

Located second input field with XPath selector (name='name' and type='text')
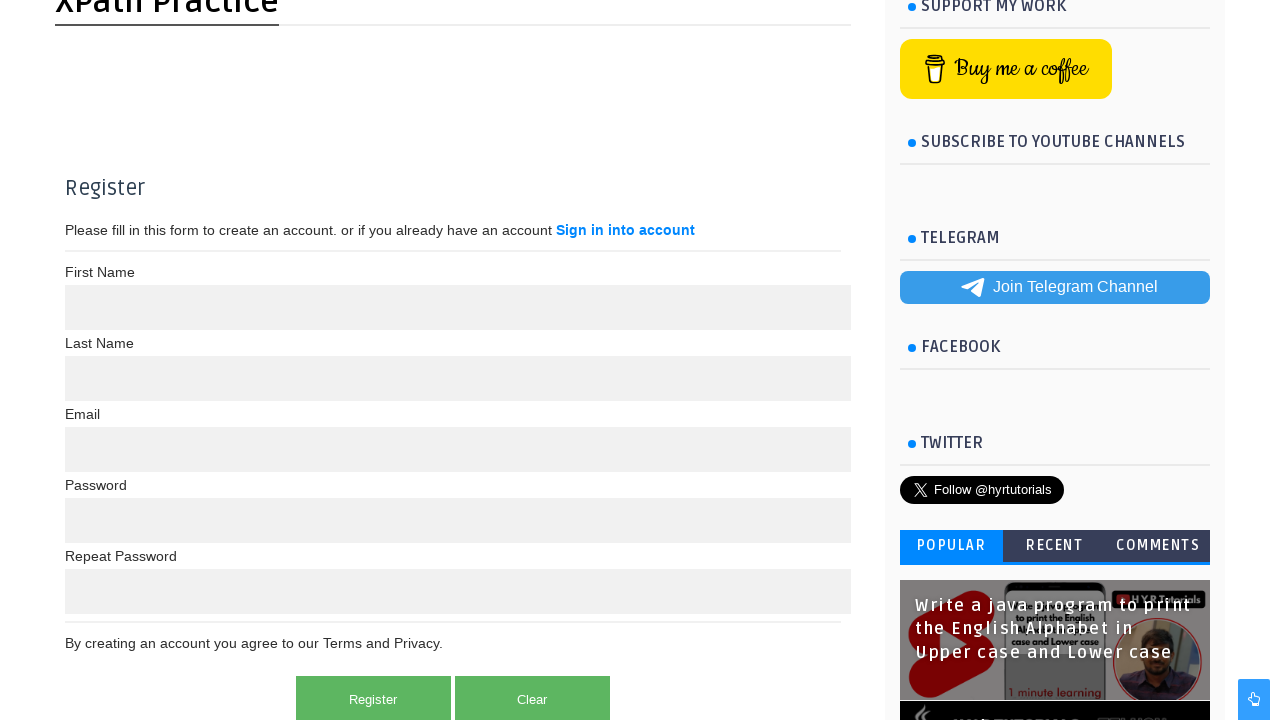

Filled input field with text 'Using Xpath With Both Conditions Satisify' on xpath=//input[@name='name' and @type='text'] >> nth=1
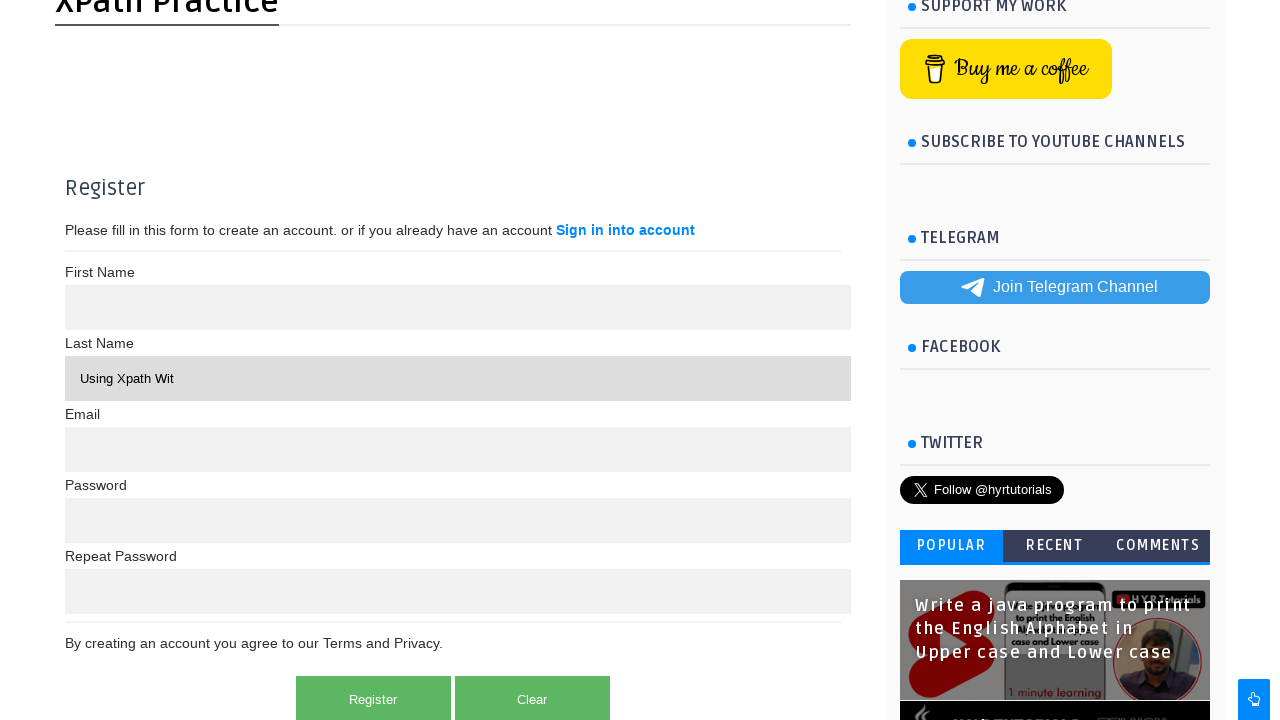

Applied green border and light yellow background highlight to the input field
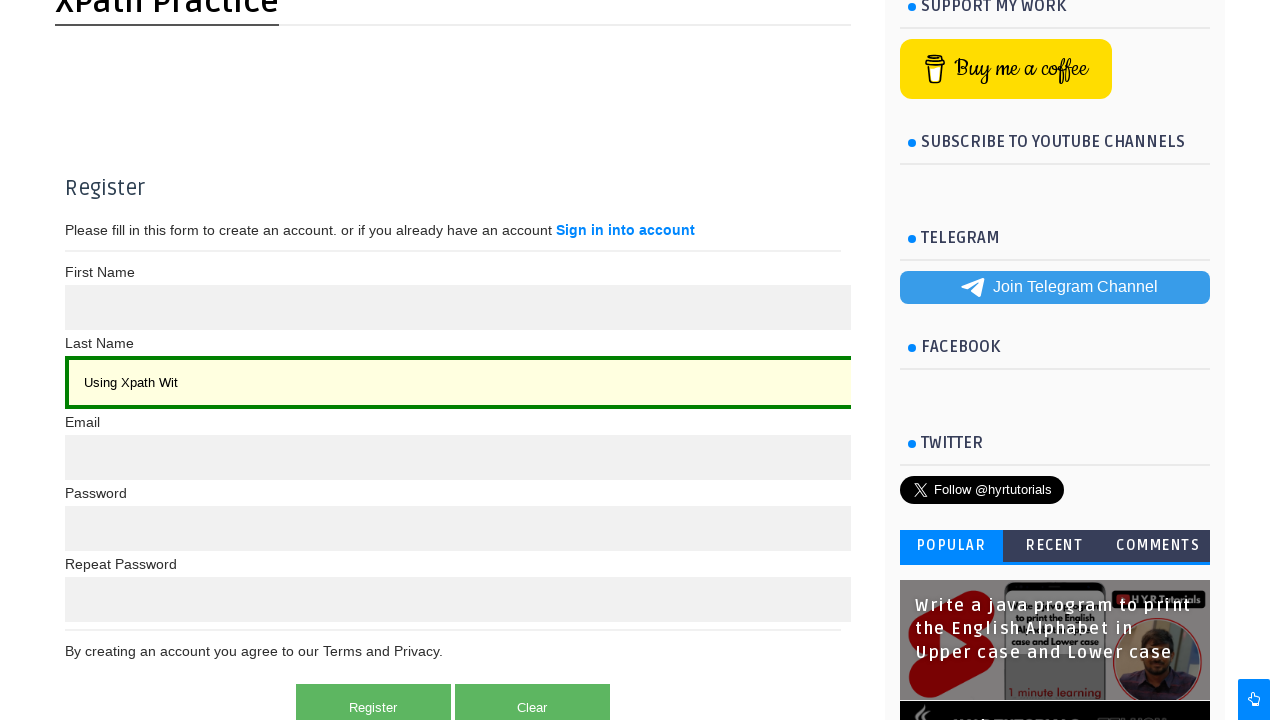

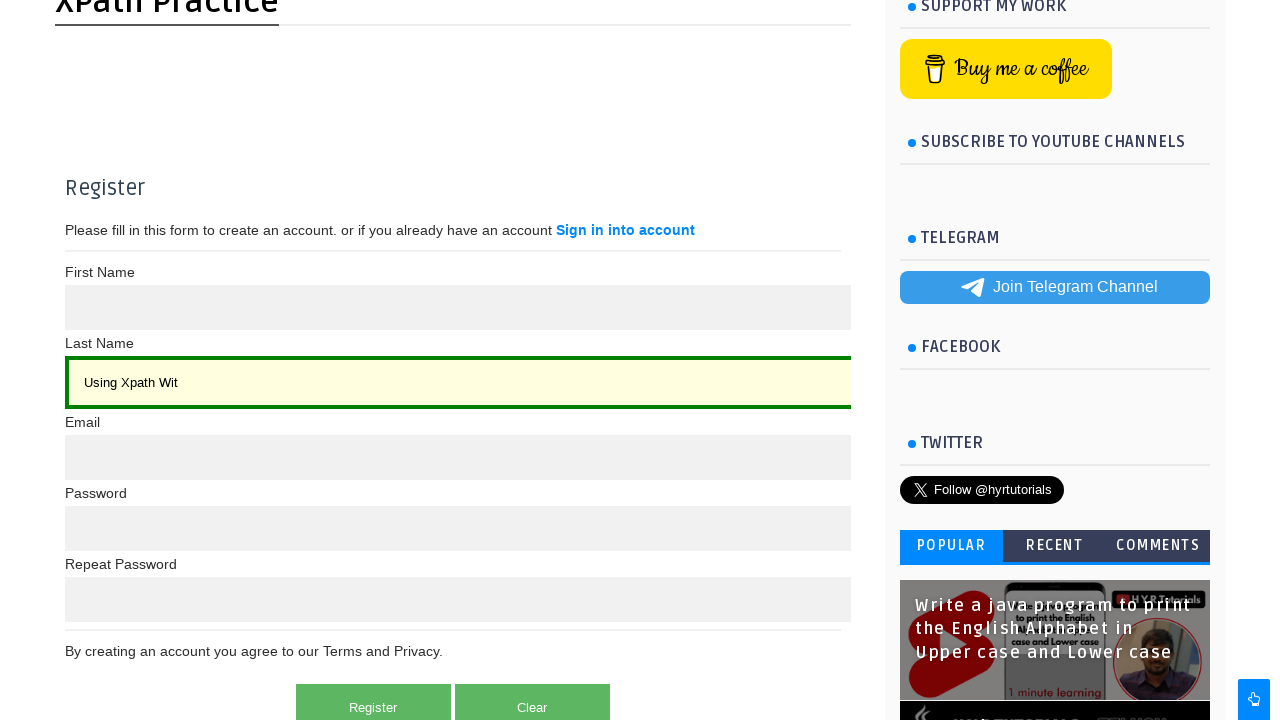